Tests handling of different types of JavaScript alerts including accepting alerts, dismissing confirm boxes, and entering text in prompt boxes

Starting URL: http://demo.automationtesting.in/Alerts.html

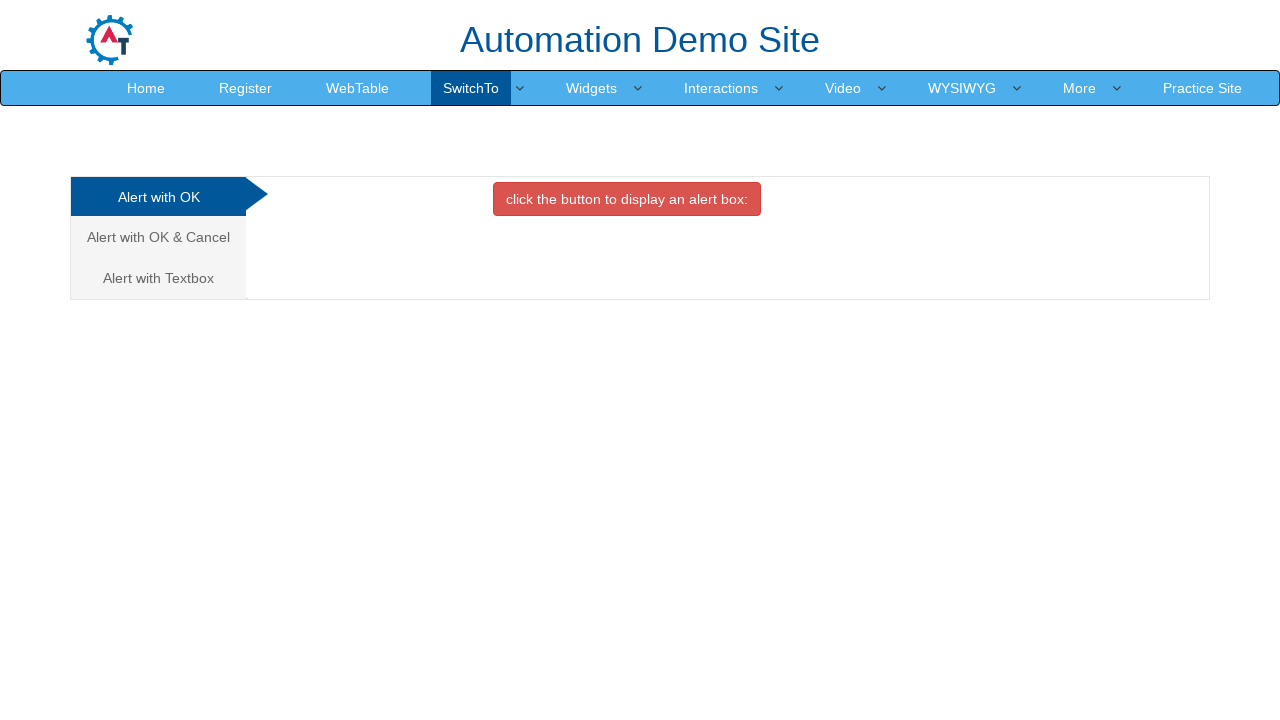

Clicked OK Tab button to trigger simple alert at (627, 199) on xpath=//div[@id='OKTab']
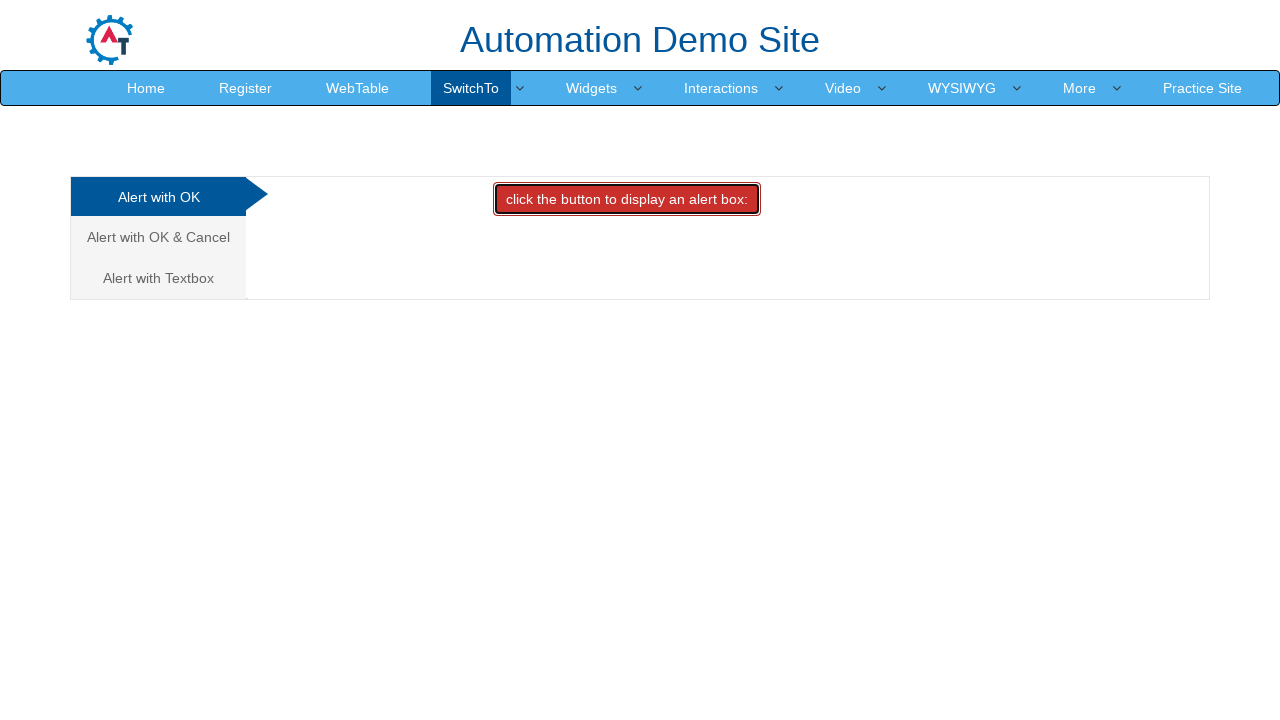

Set up dialog handler to accept the alert
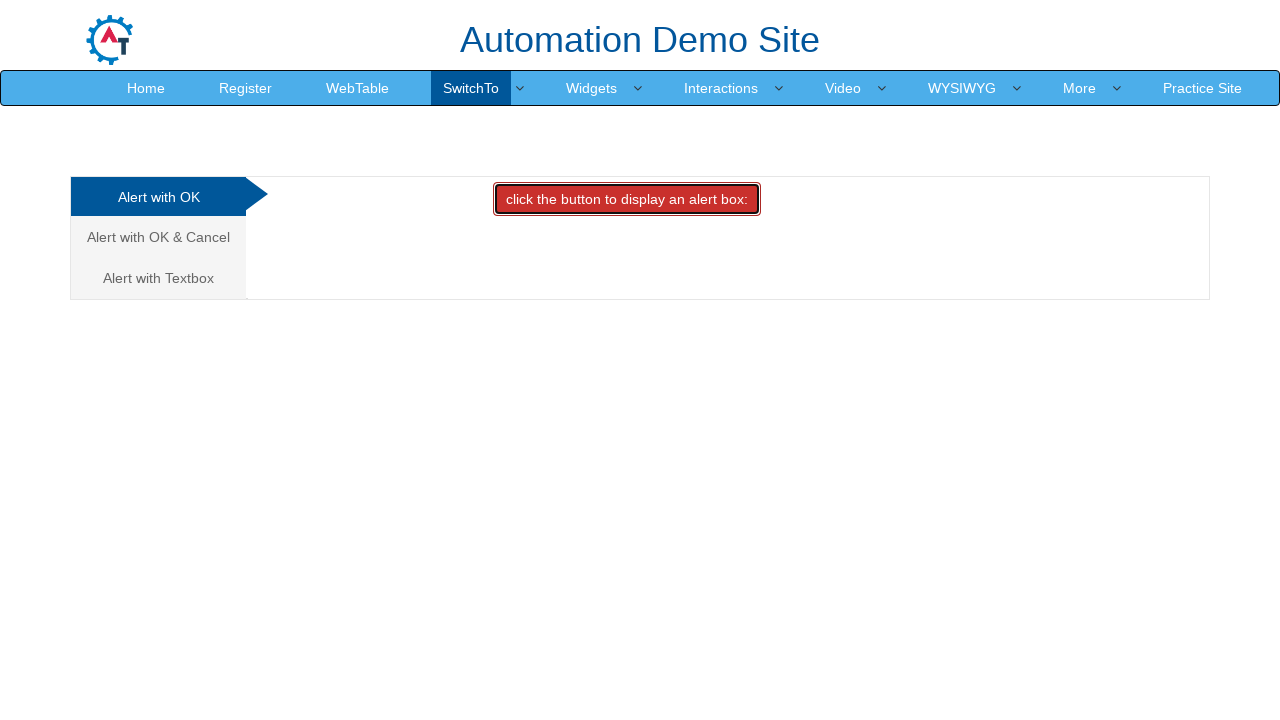

Clicked link to navigate to Cancel Tab at (158, 237) on xpath=//a[@href='#CancelTab']
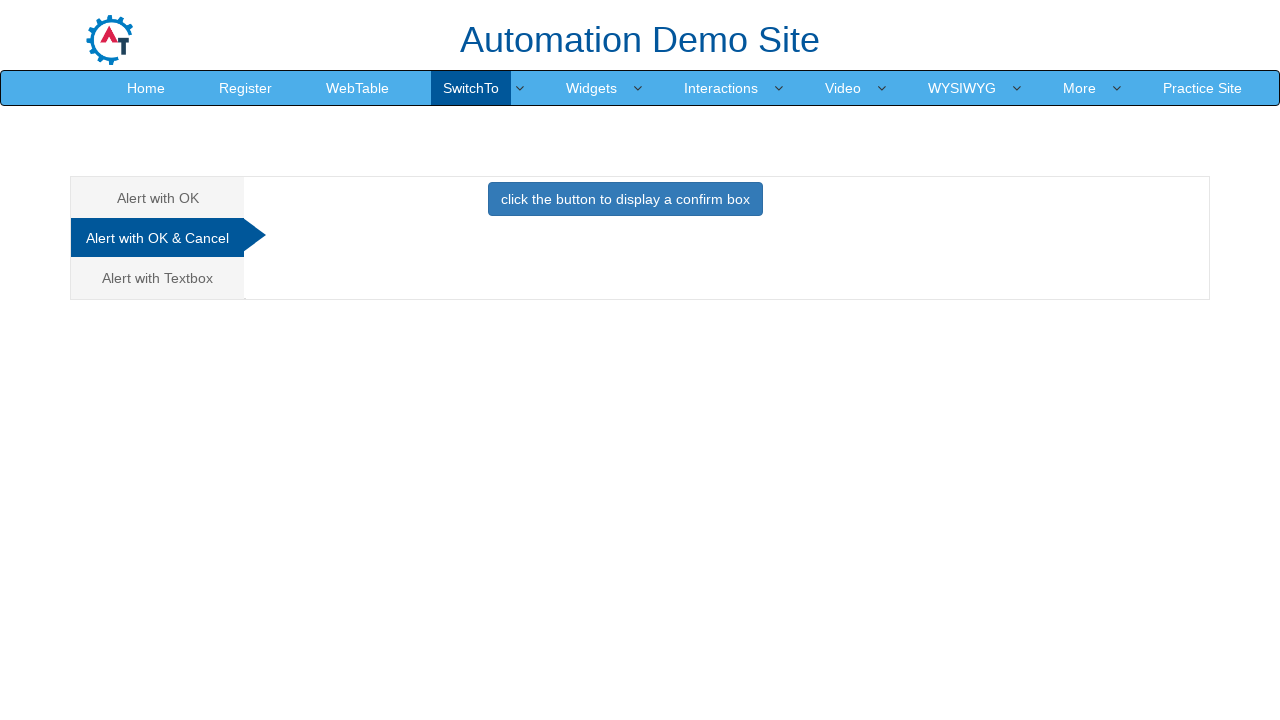

Clicked Cancel Tab button to trigger confirm dialog at (625, 204) on xpath=//div[@id='CancelTab']
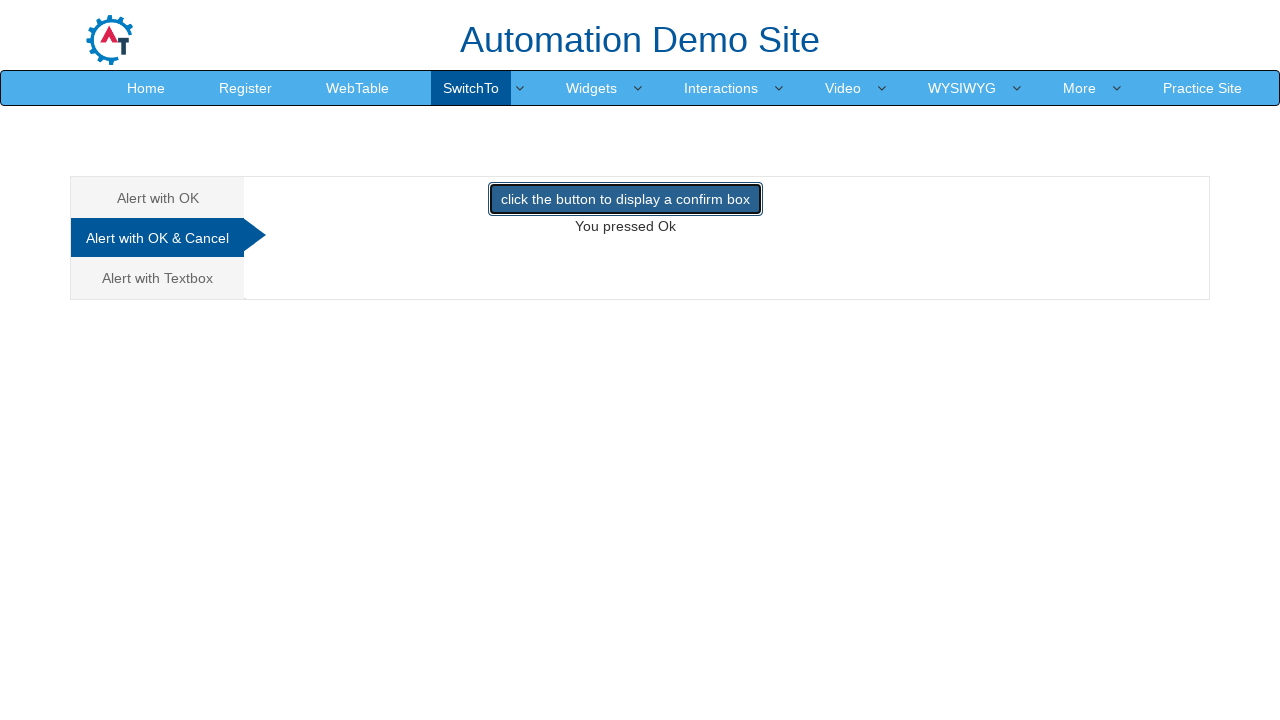

Set up dialog handler to dismiss the confirm box
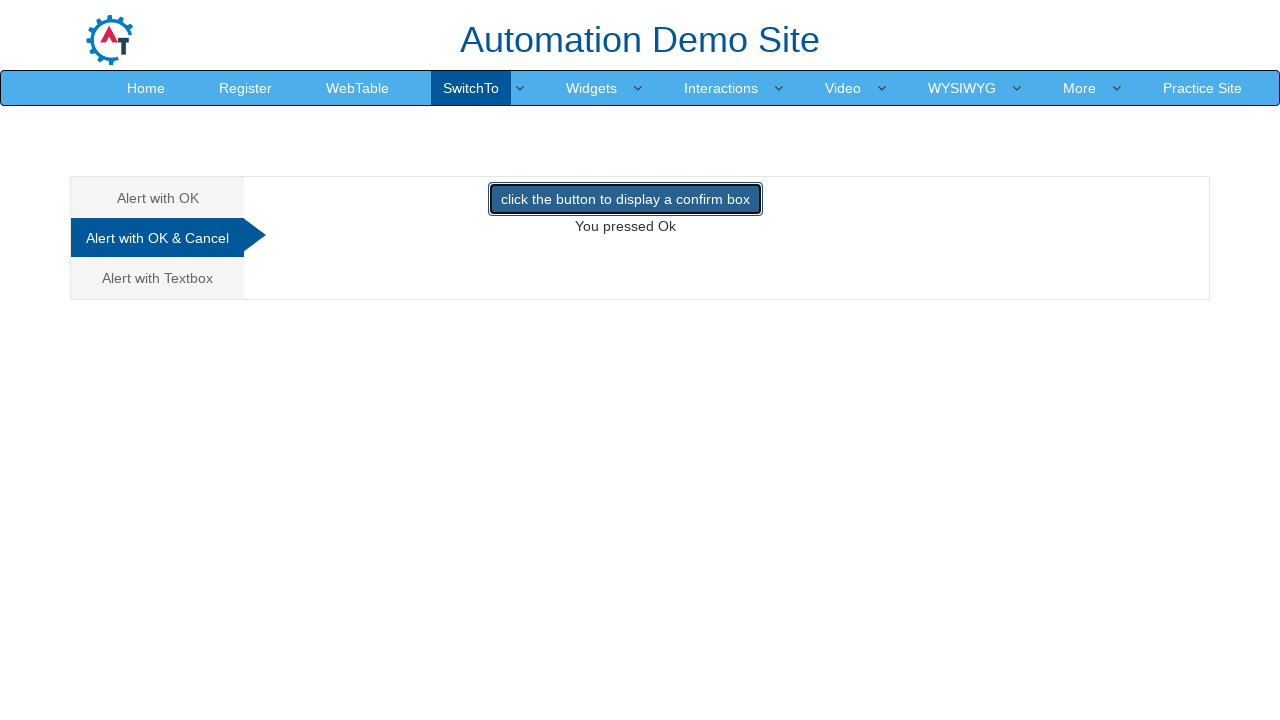

Clicked link to navigate to Textbox Tab at (158, 278) on xpath=//a[@href='#Textbox']
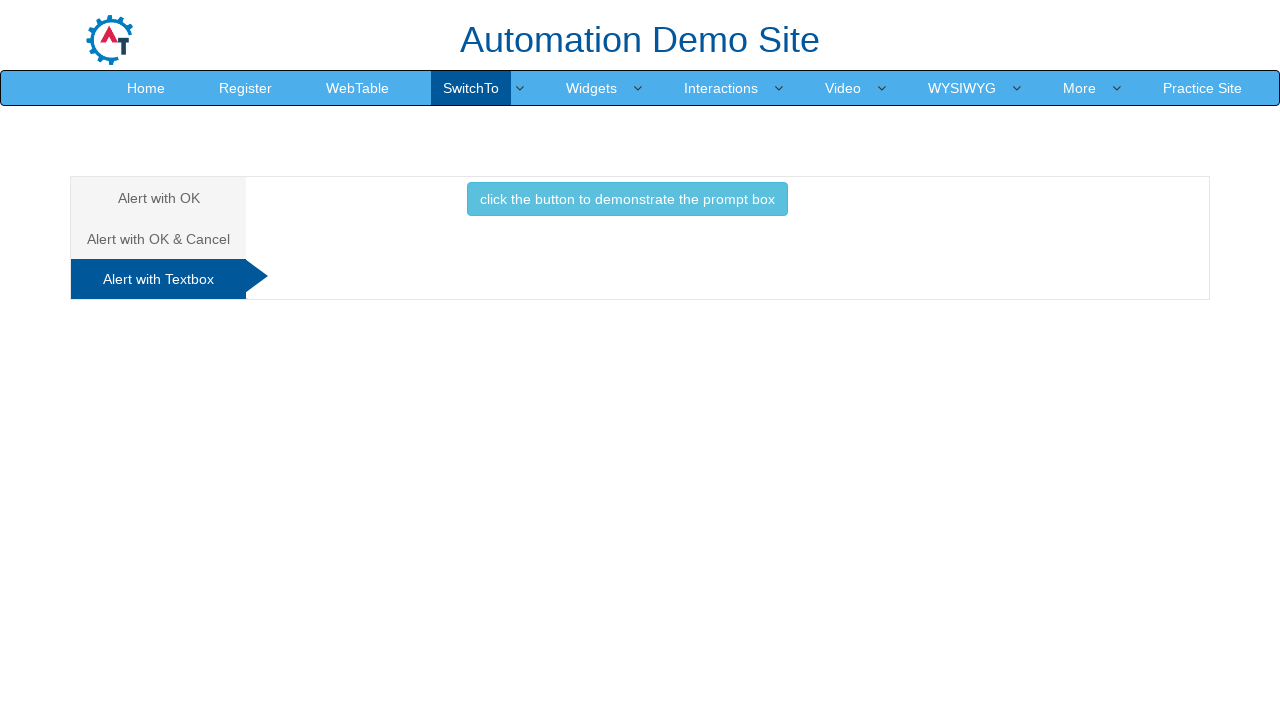

Clicked Textbox button to trigger prompt dialog at (627, 204) on xpath=//div[@id='Textbox']
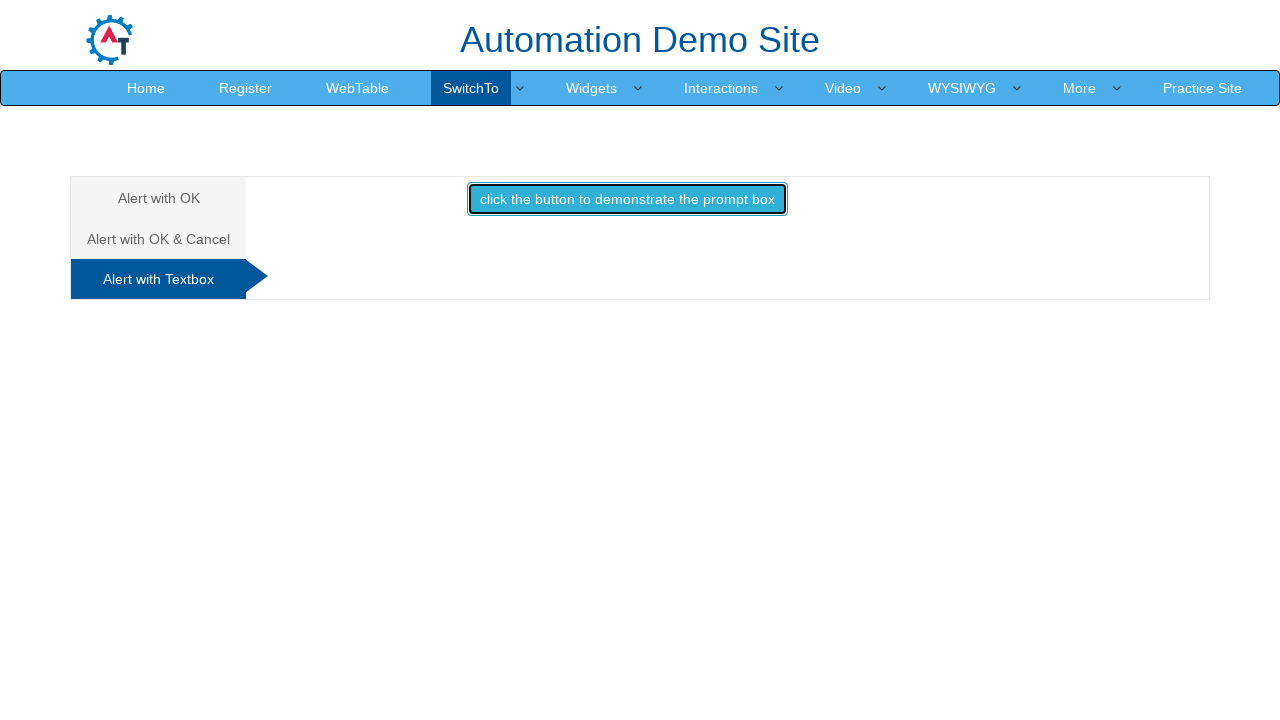

Set up dialog handler to enter text 'Hi I'm Keerthana' and accept the prompt
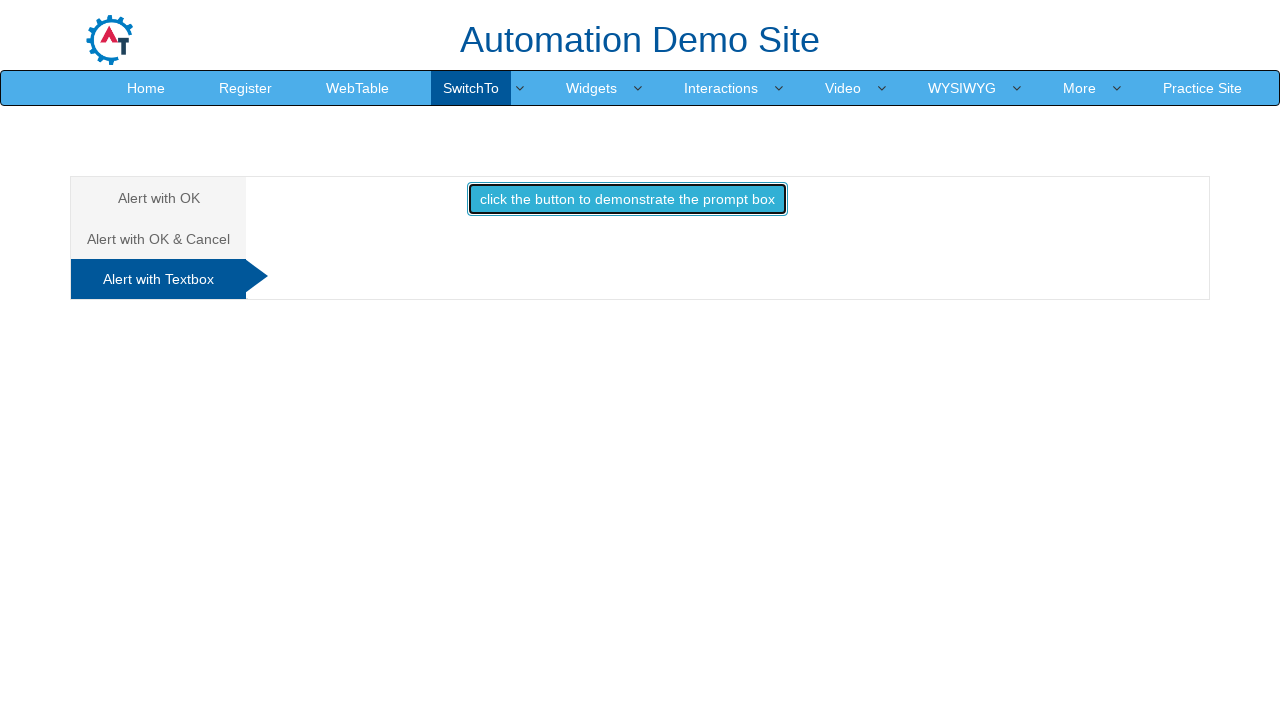

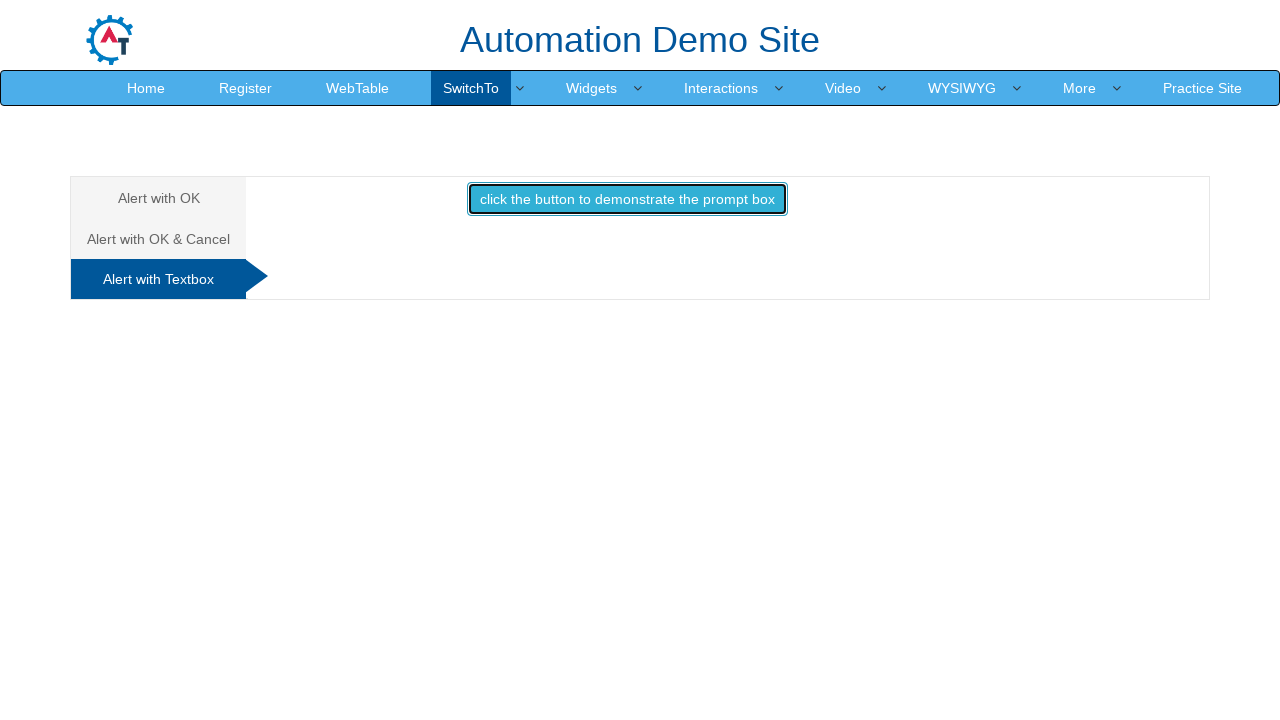